Tests popup window and alert handling functionality by triggering a popup window, switching between windows, and handling JavaScript alerts

Starting URL: https://automationtesting.co.uk/

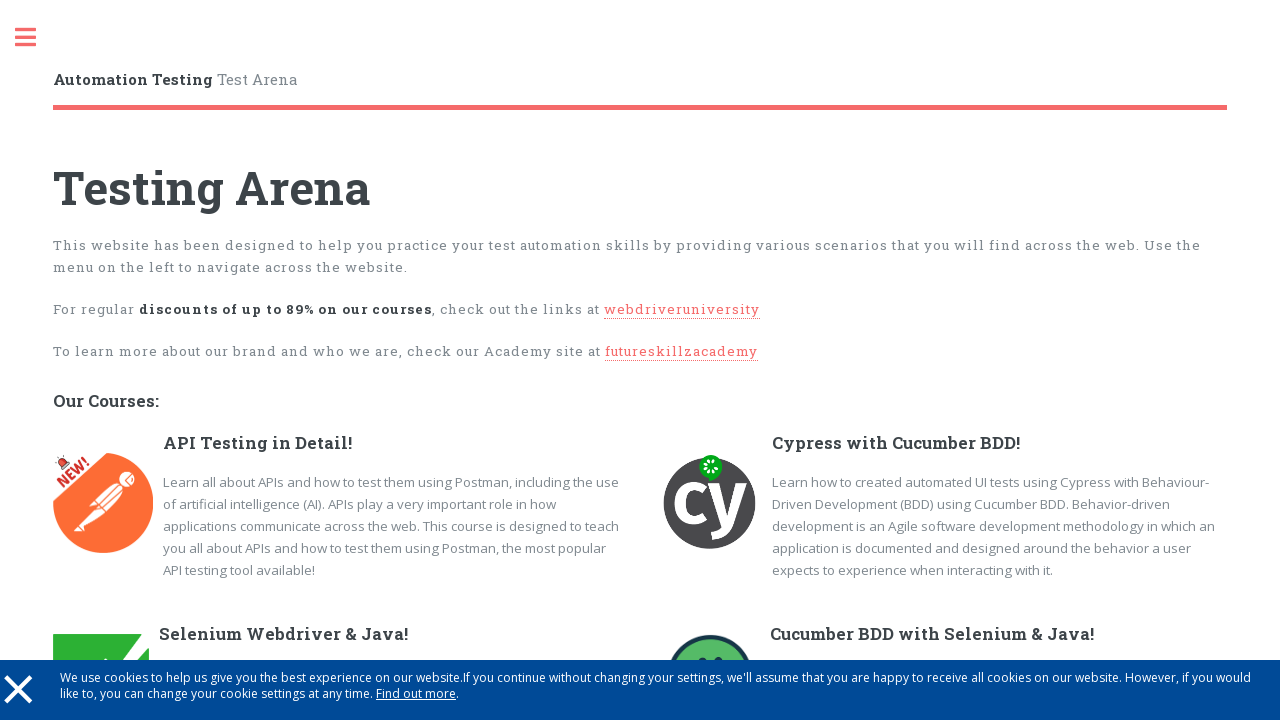

Clicked on sidebar link at (36, 38) on xpath=//*[@id='sidebar']/a
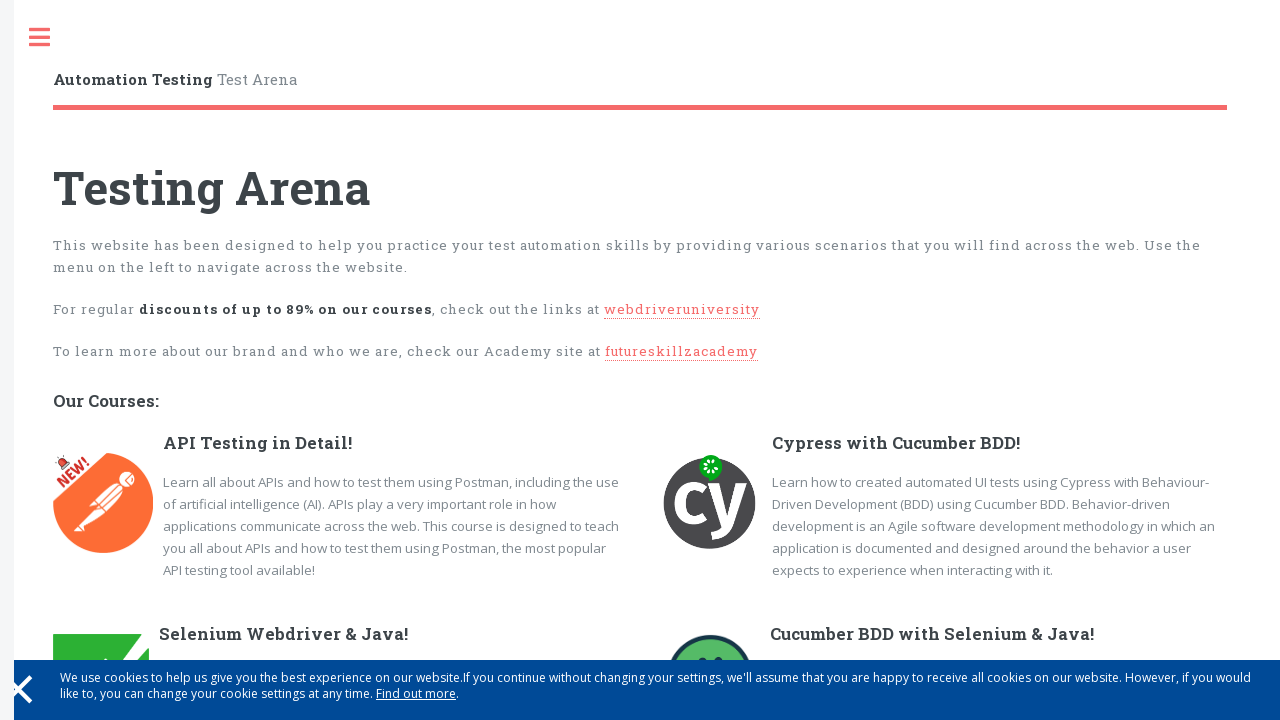

Clicked on Pop Ups & Alerts link at (144, 360) on xpath=//a[text()='Pop Ups & Alerts']
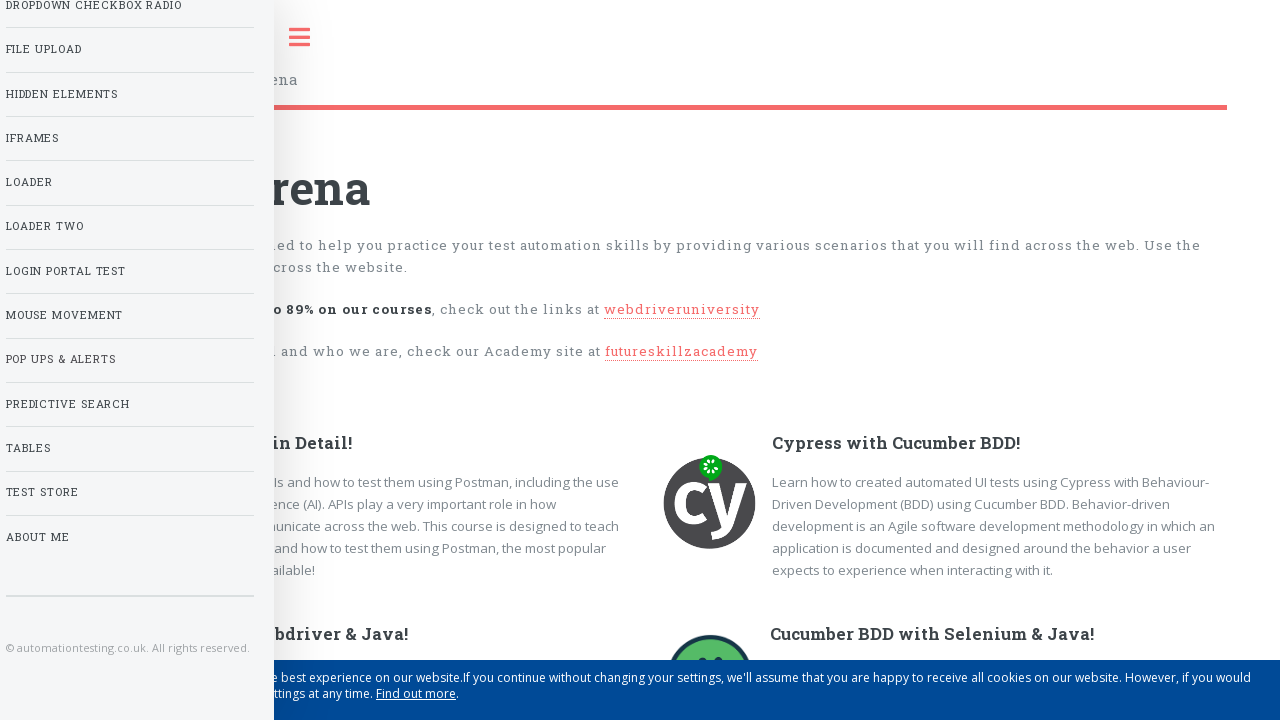

Clicked Trigger Pop-up button to open new window at (131, 370) on xpath=//button[text()='Trigger Pop-up']
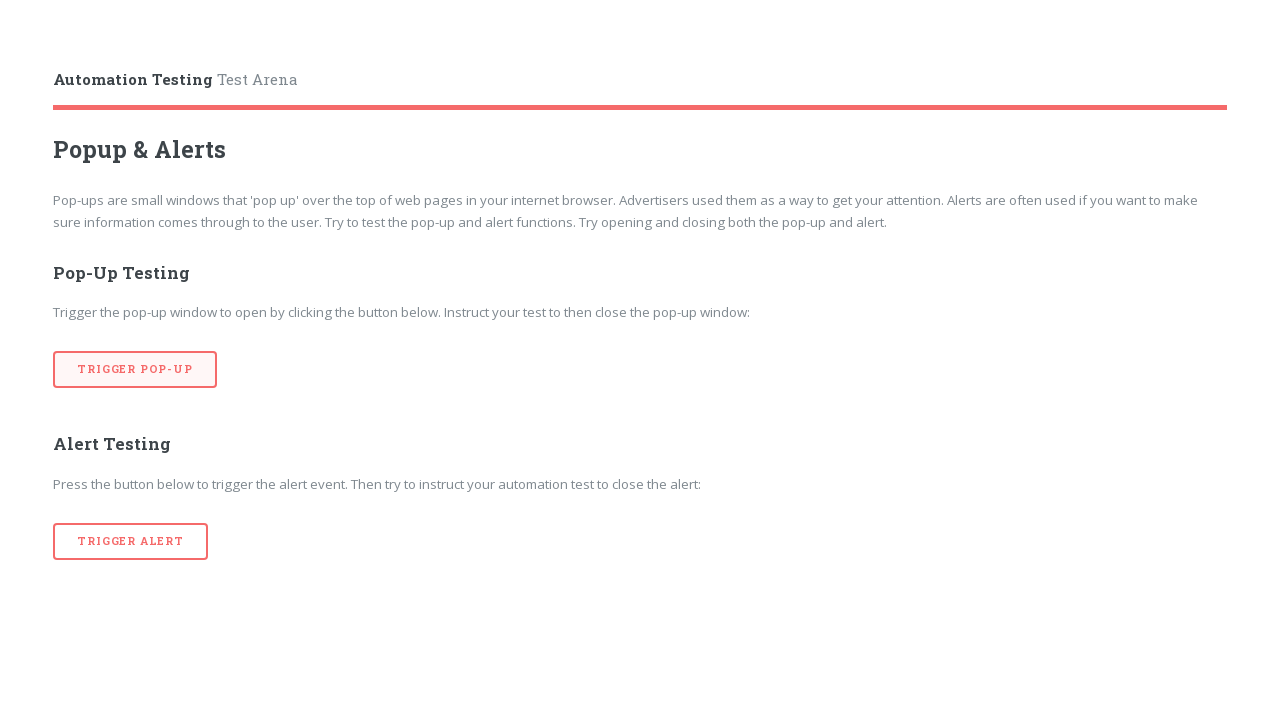

Popup window opened and captured
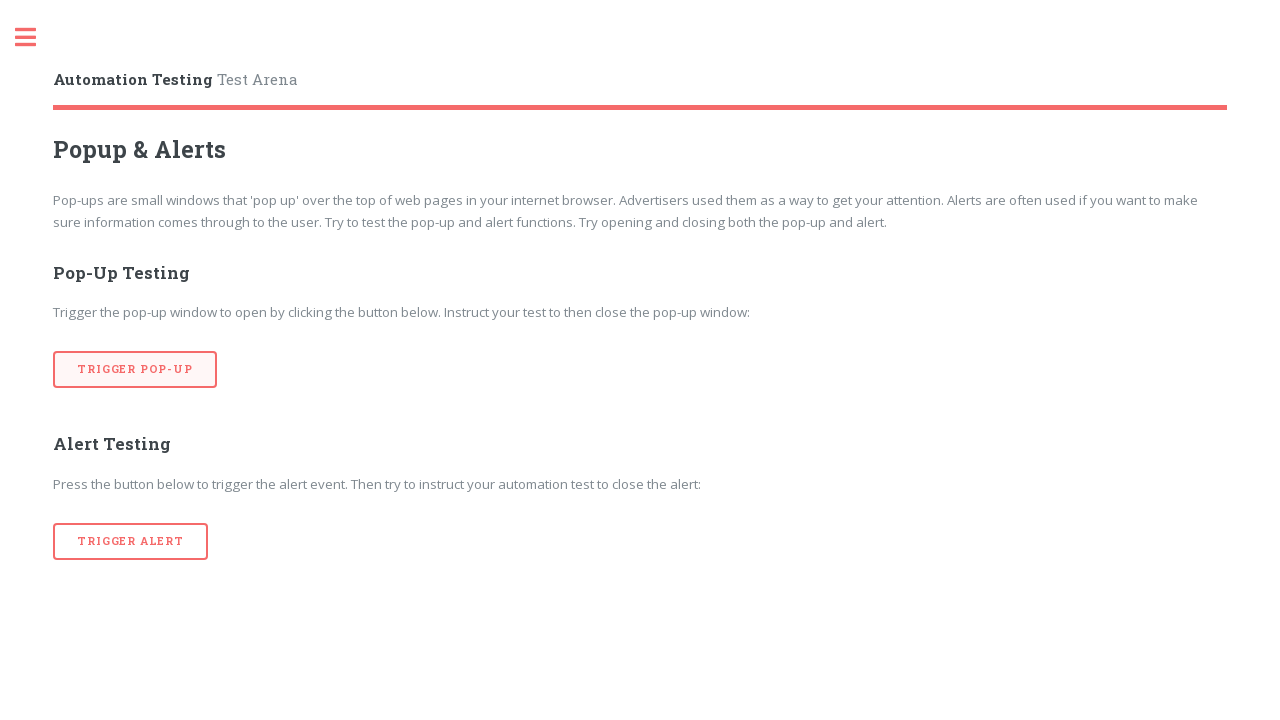

Closed the popup window
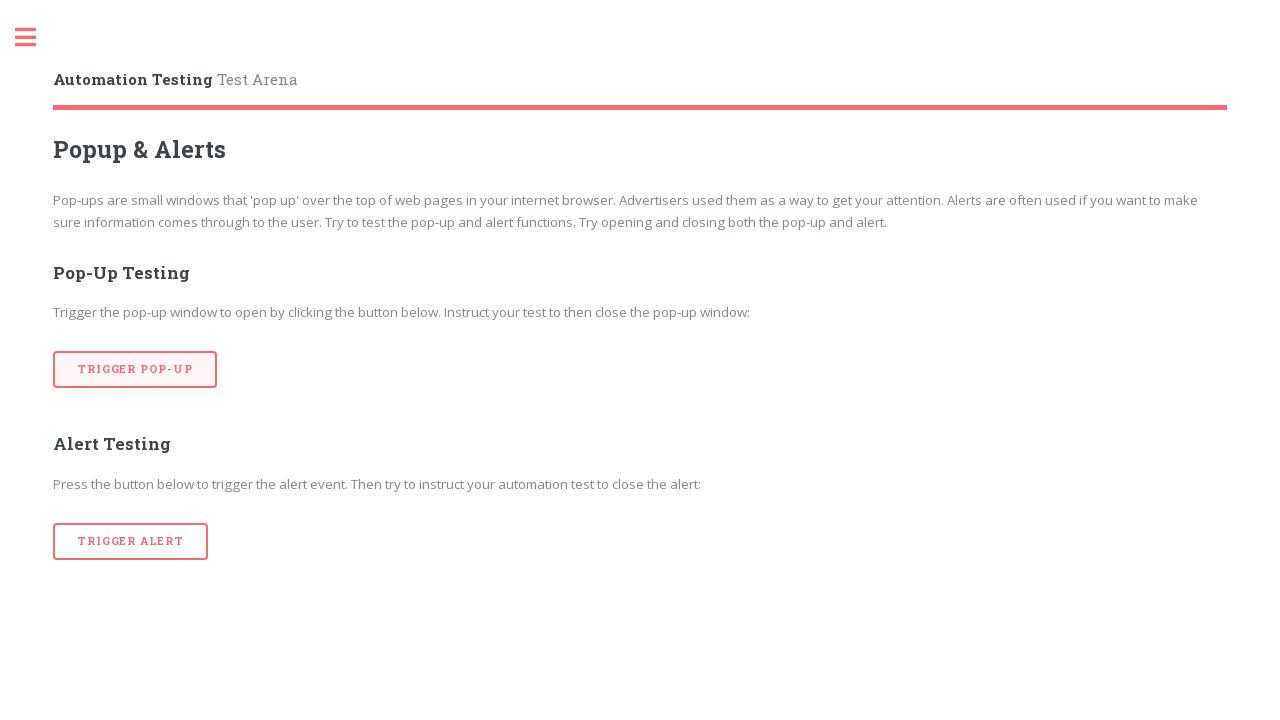

Set up dialog handler to accept alerts
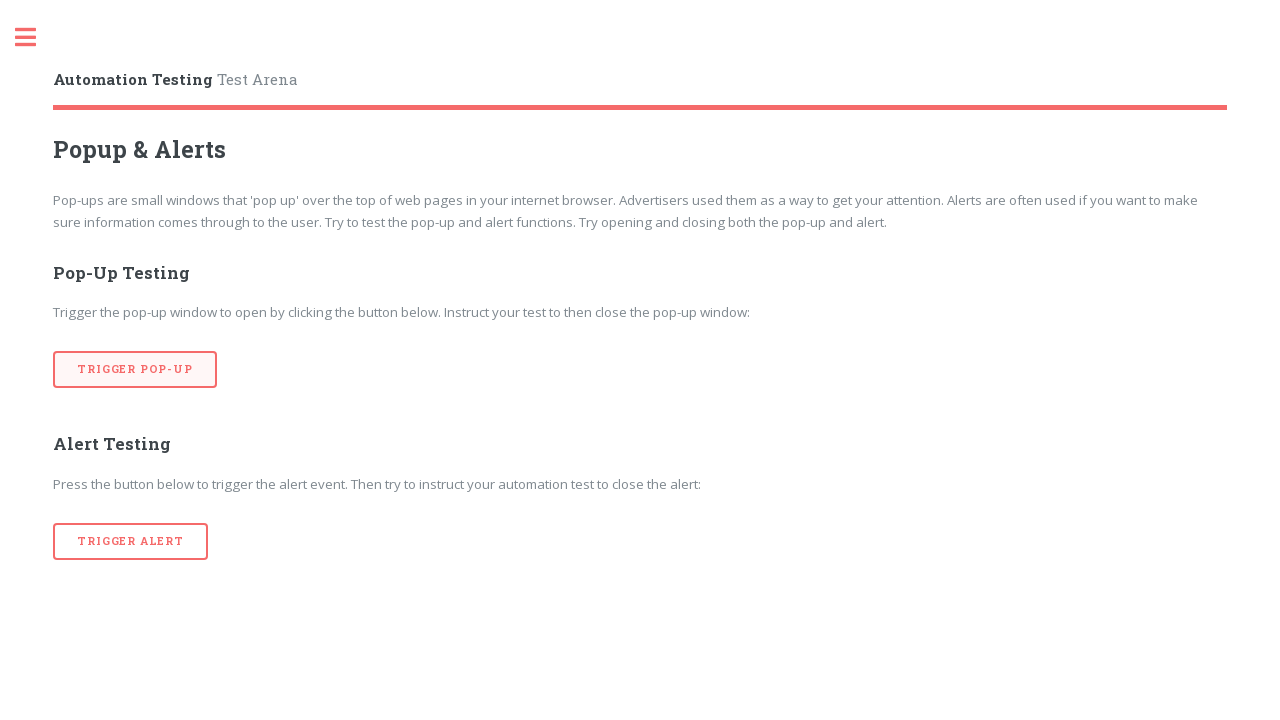

Clicked Trigger Alert button and accepted the JavaScript alert at (131, 541) on xpath=//button[text()='Trigger Alert']
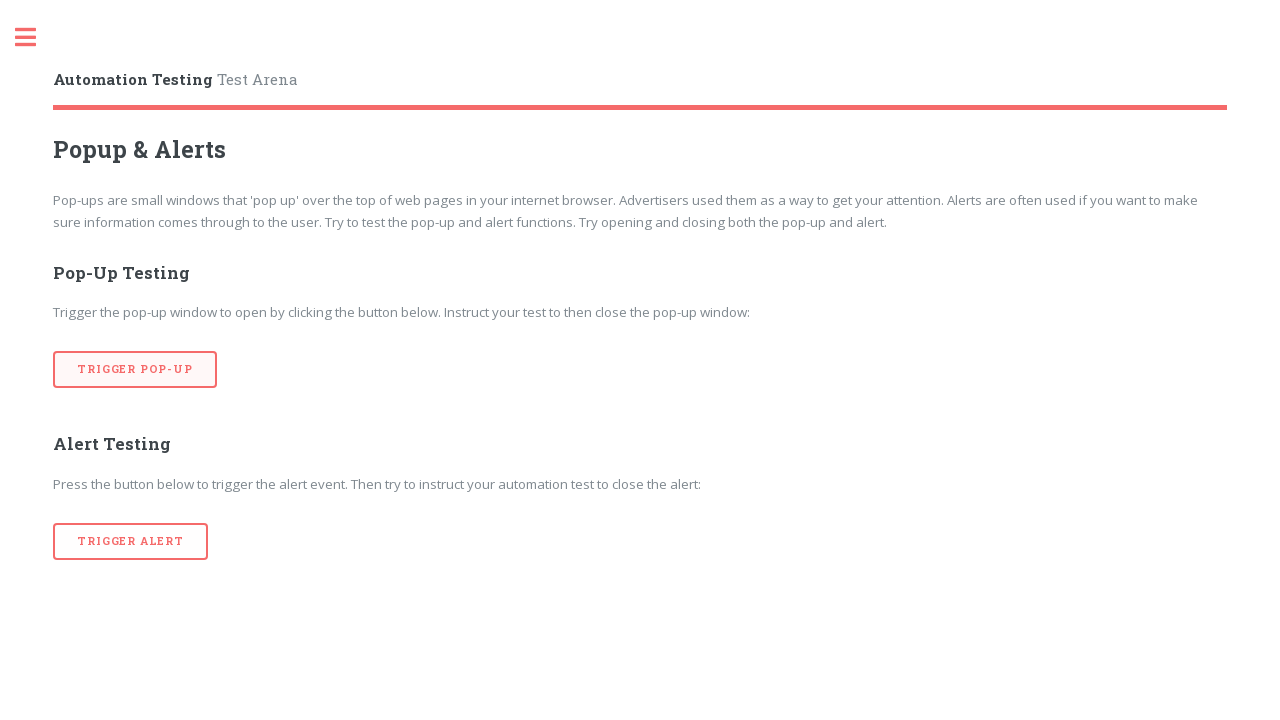

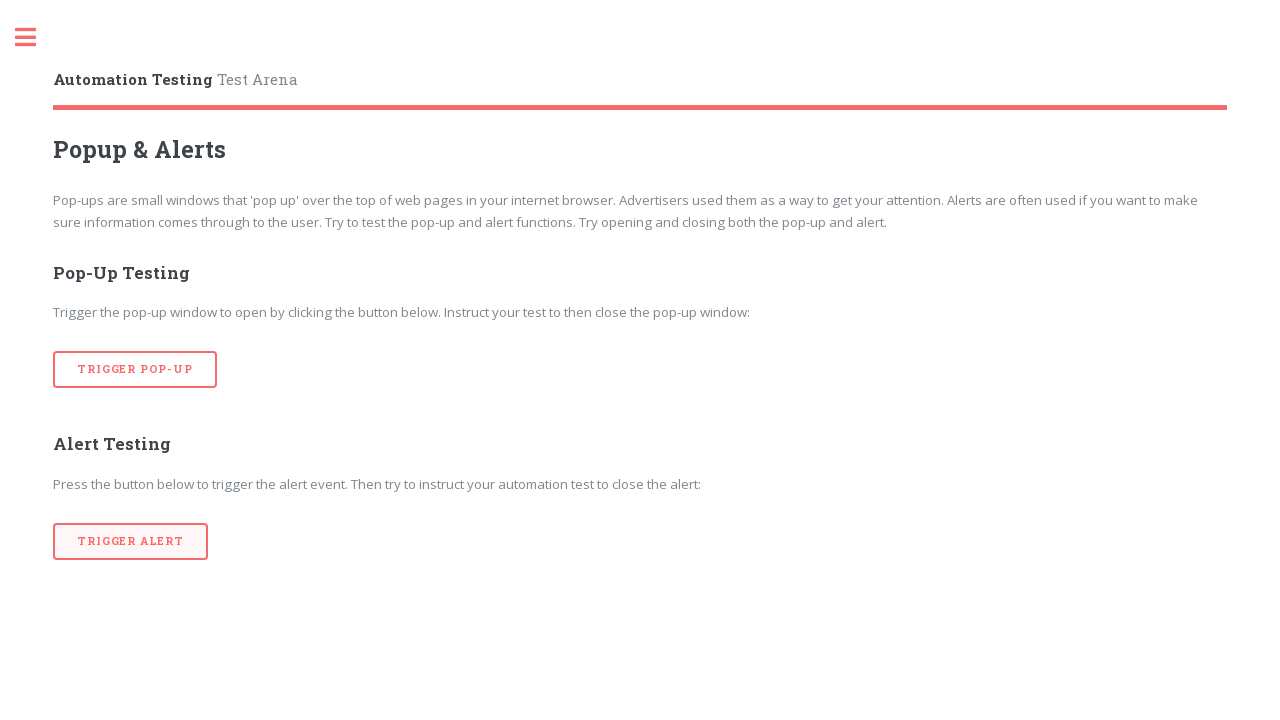